Tests a text box form by filling in user name, email, current address, and permanent address fields, then submitting the form

Starting URL: https://demoqa.com/text-box/

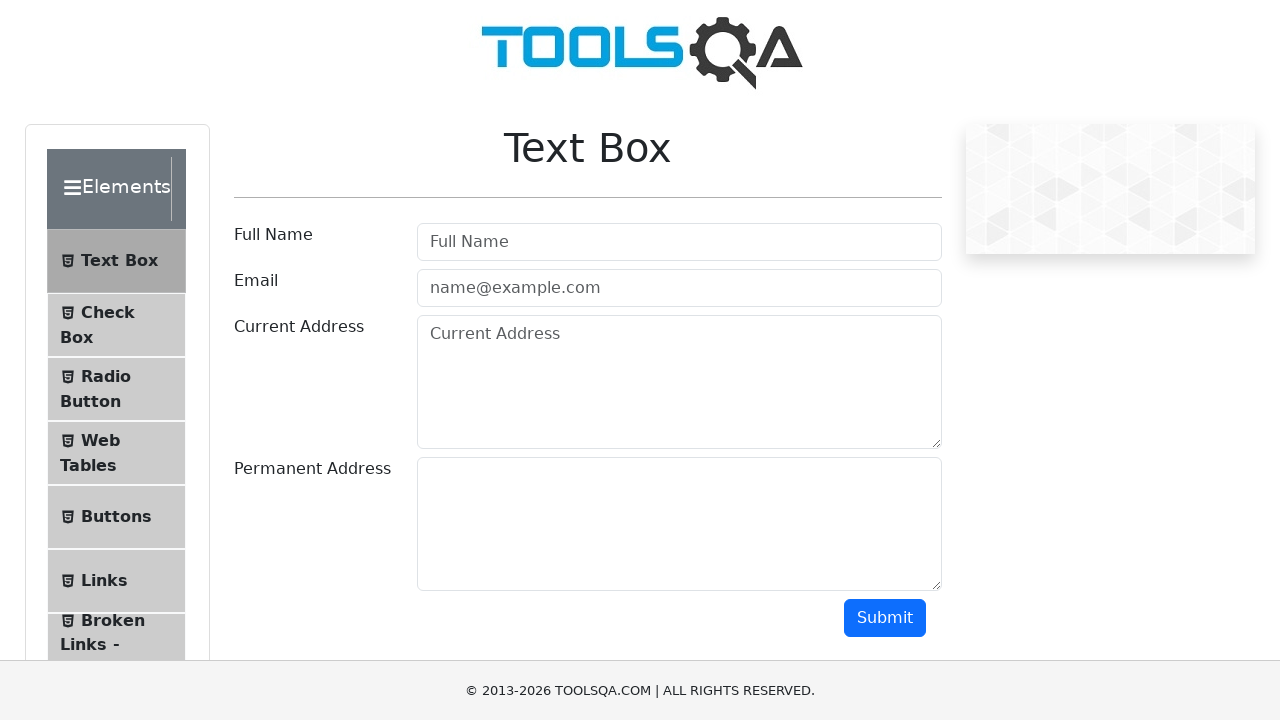

Filled user name field with 'Sarah Mitchell' on #userName
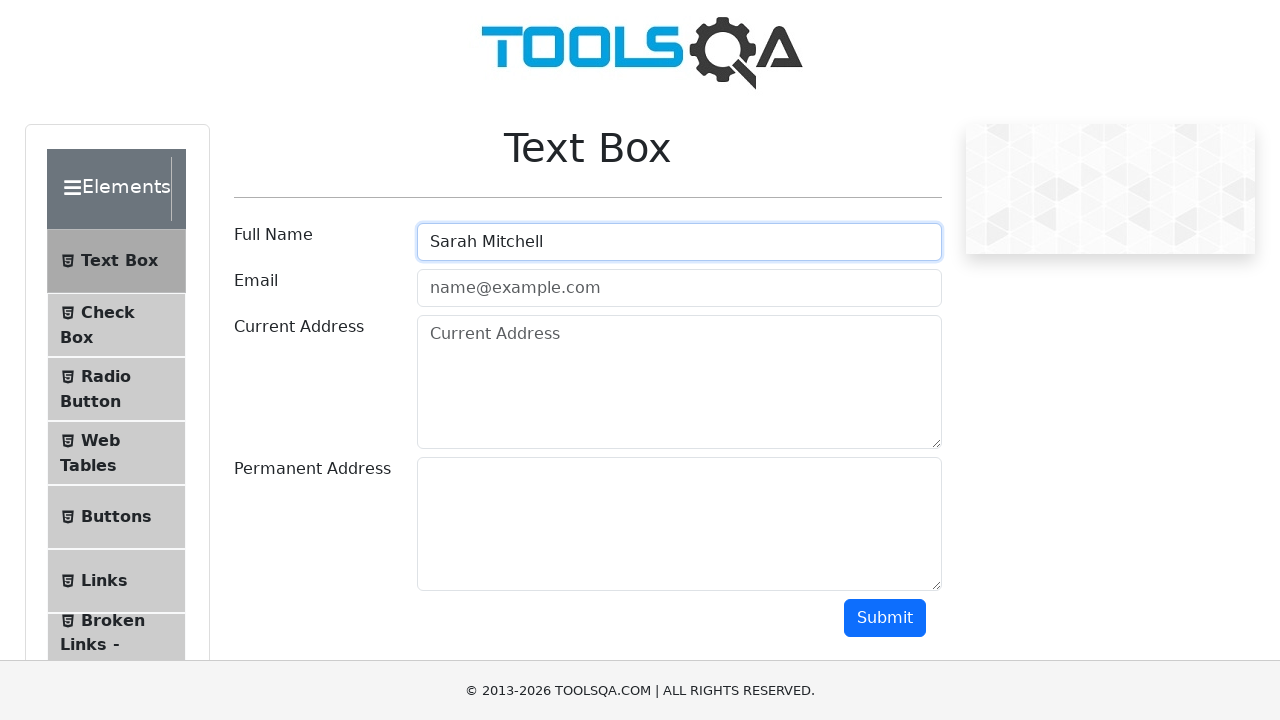

Filled email field with 'sarah.mitchell@example.com' on #userEmail
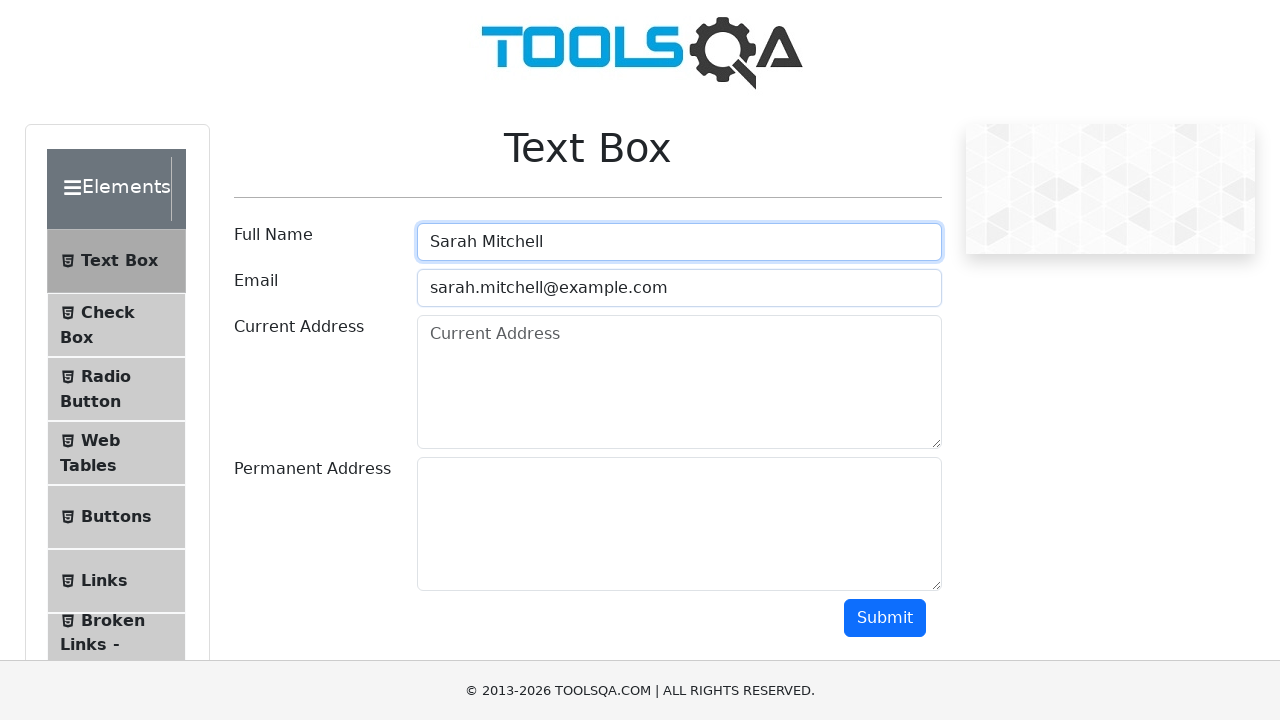

Filled current address field with '123 Oak Street, Apt 4B' on #currentAddress
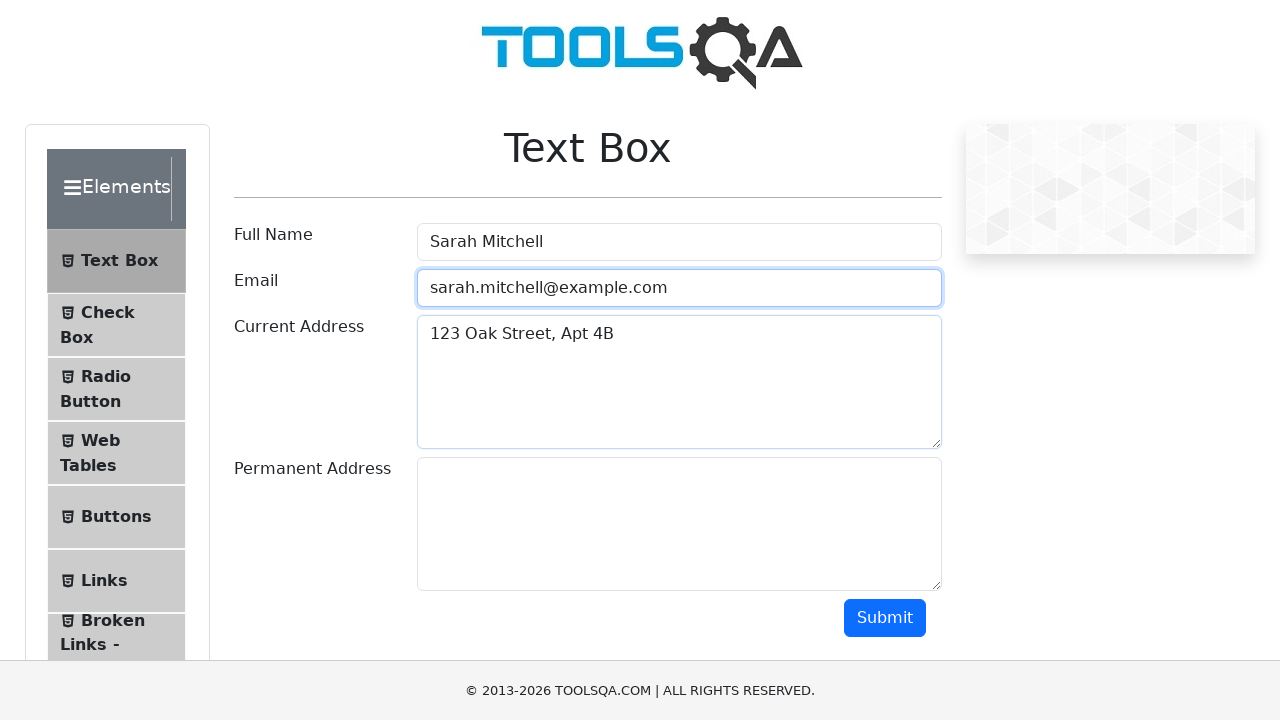

Filled permanent address field with '456 Maple Avenue' on #permanentAddress
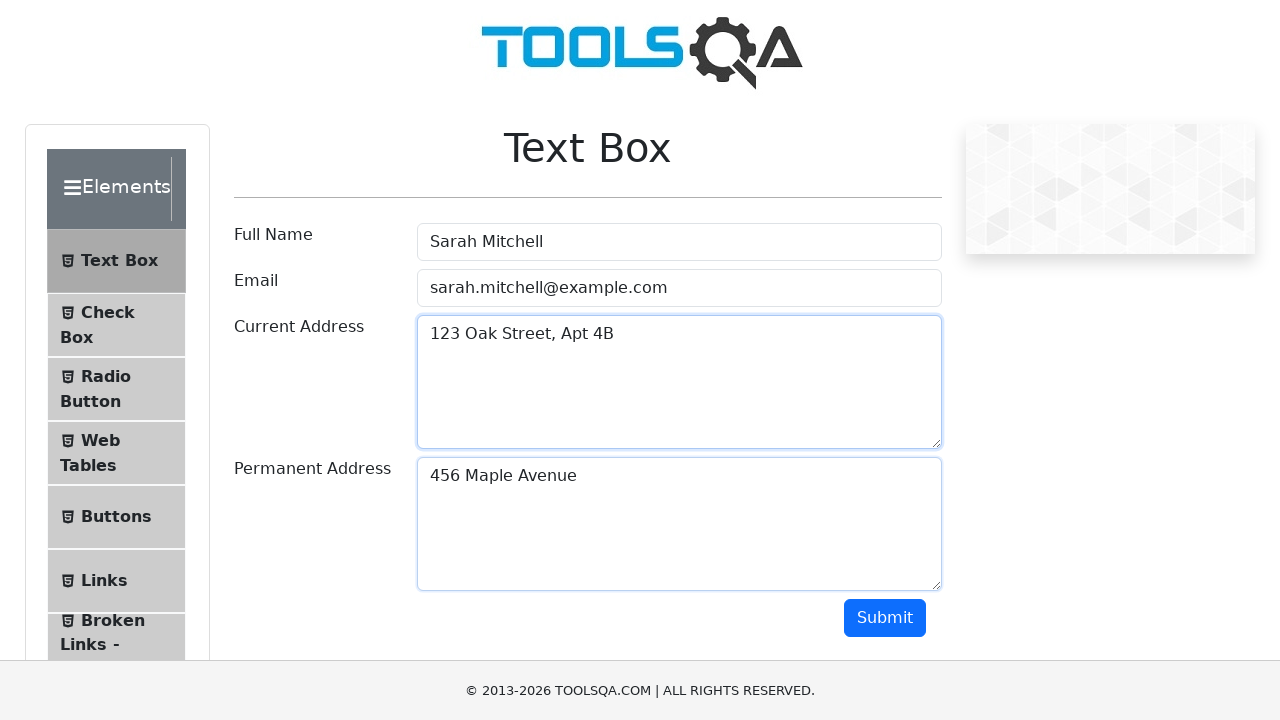

Clicked submit button to submit the form at (885, 618) on #submit
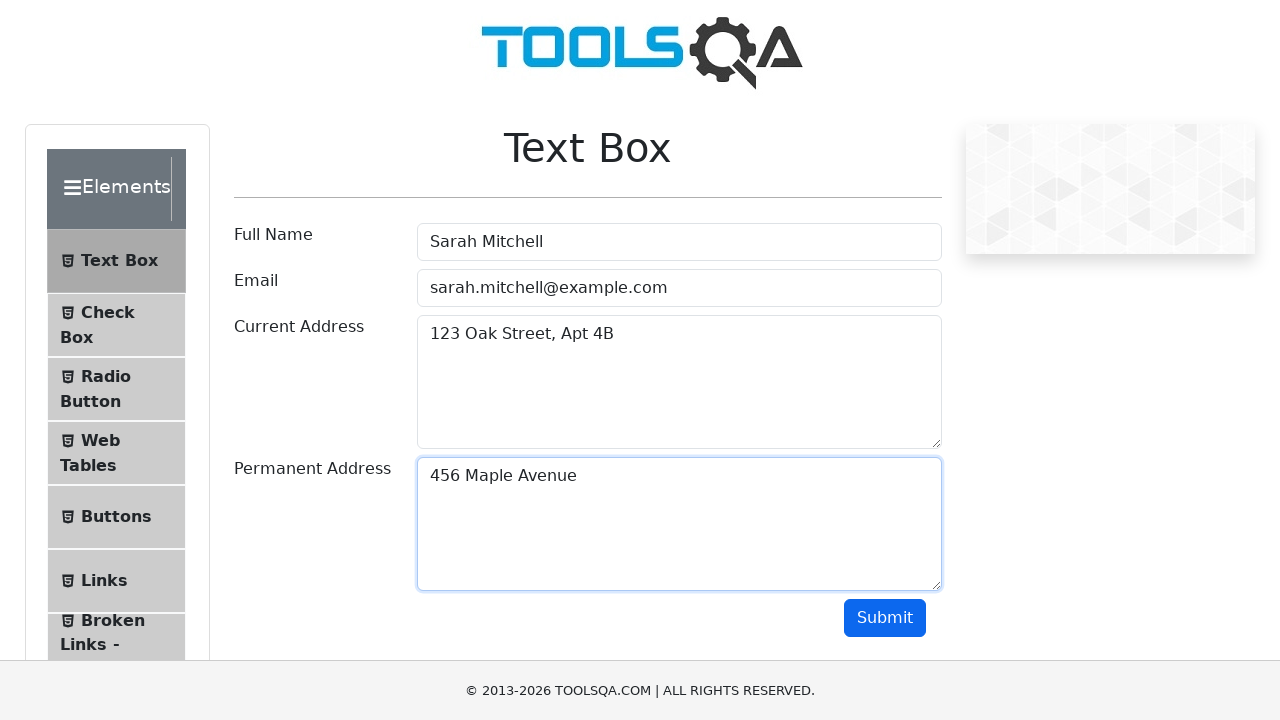

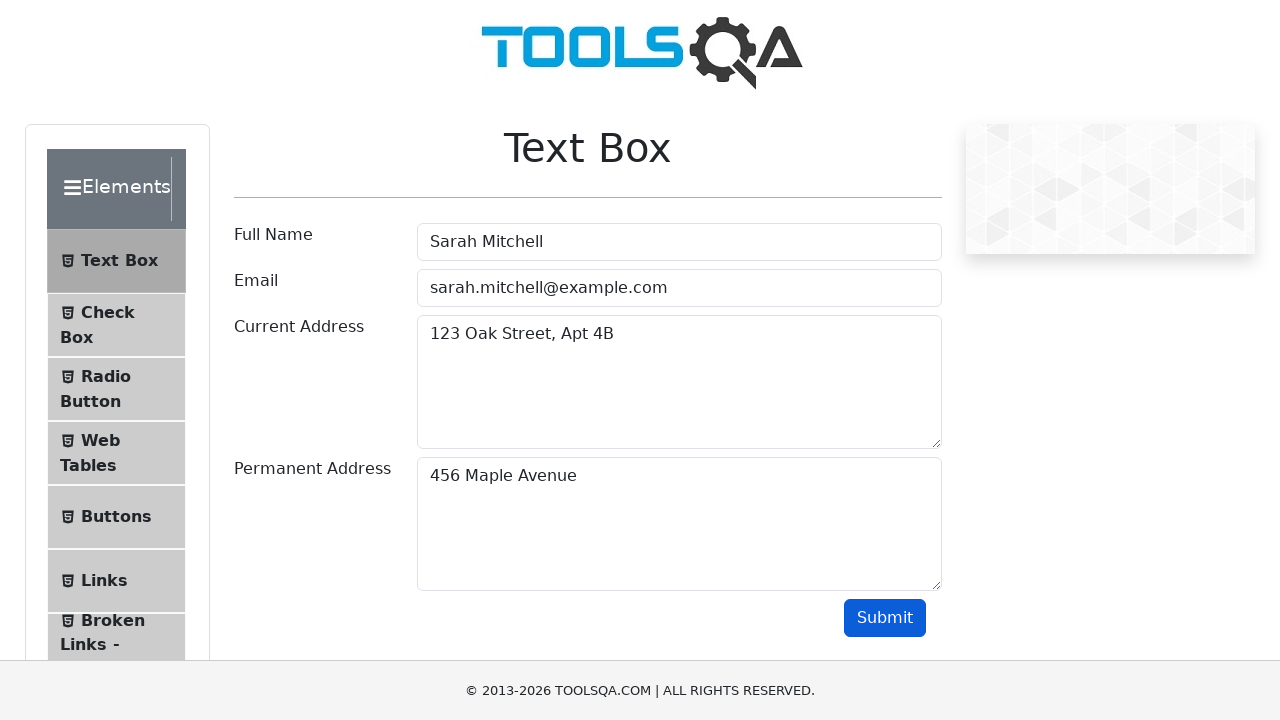